Opens the GeeksforGeeks website and retrieves the page title to verify the page loaded correctly

Starting URL: https://www.geeksforgeeks.org/

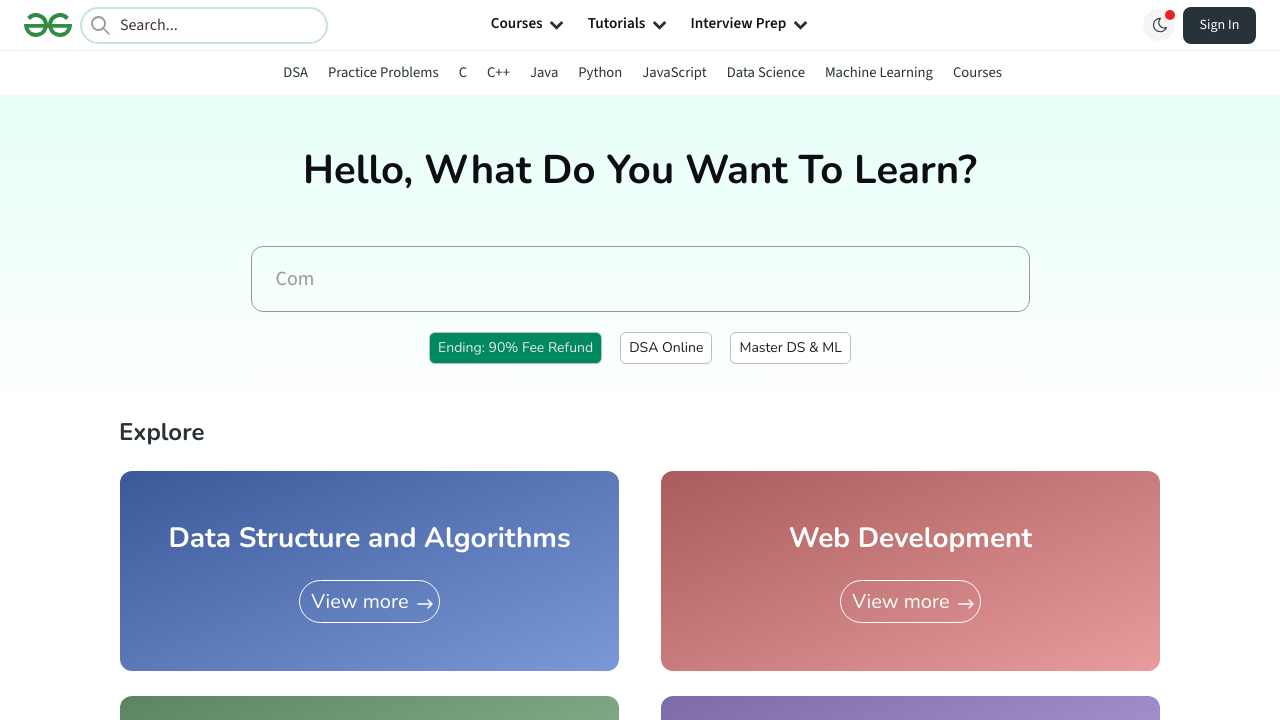

Navigated to GeeksforGeeks website
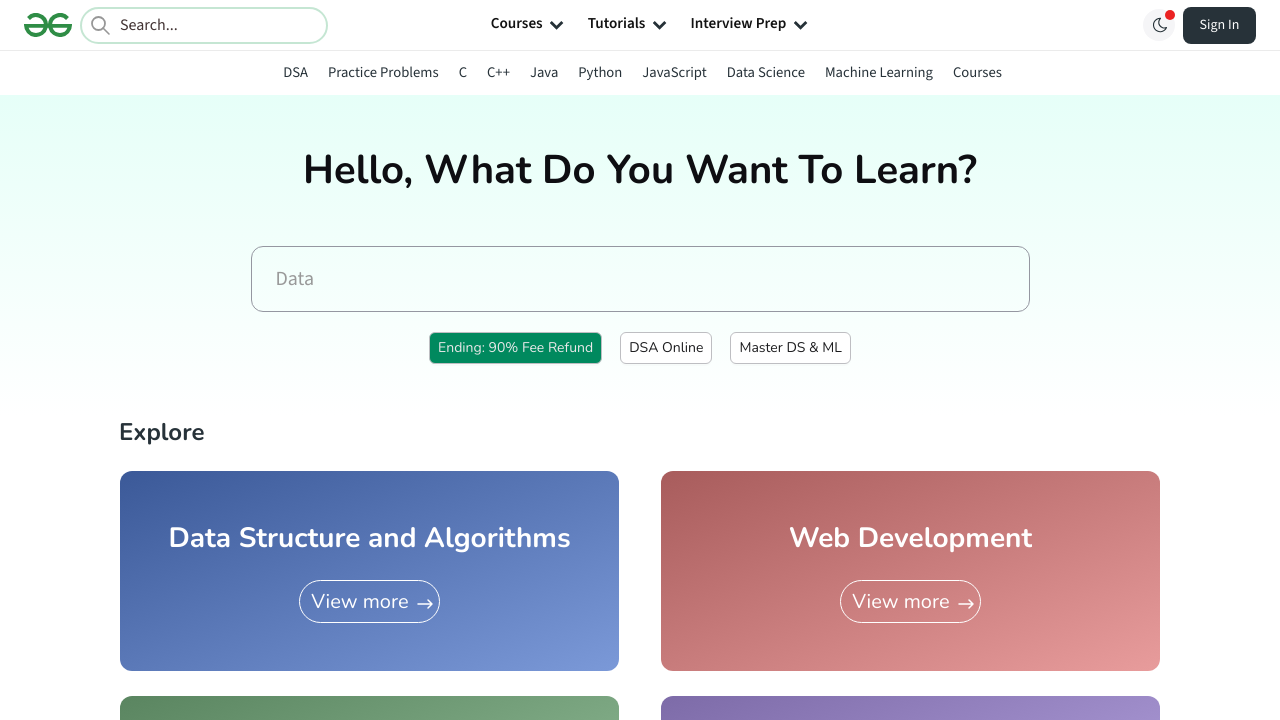

Page fully loaded (domcontentloaded state reached)
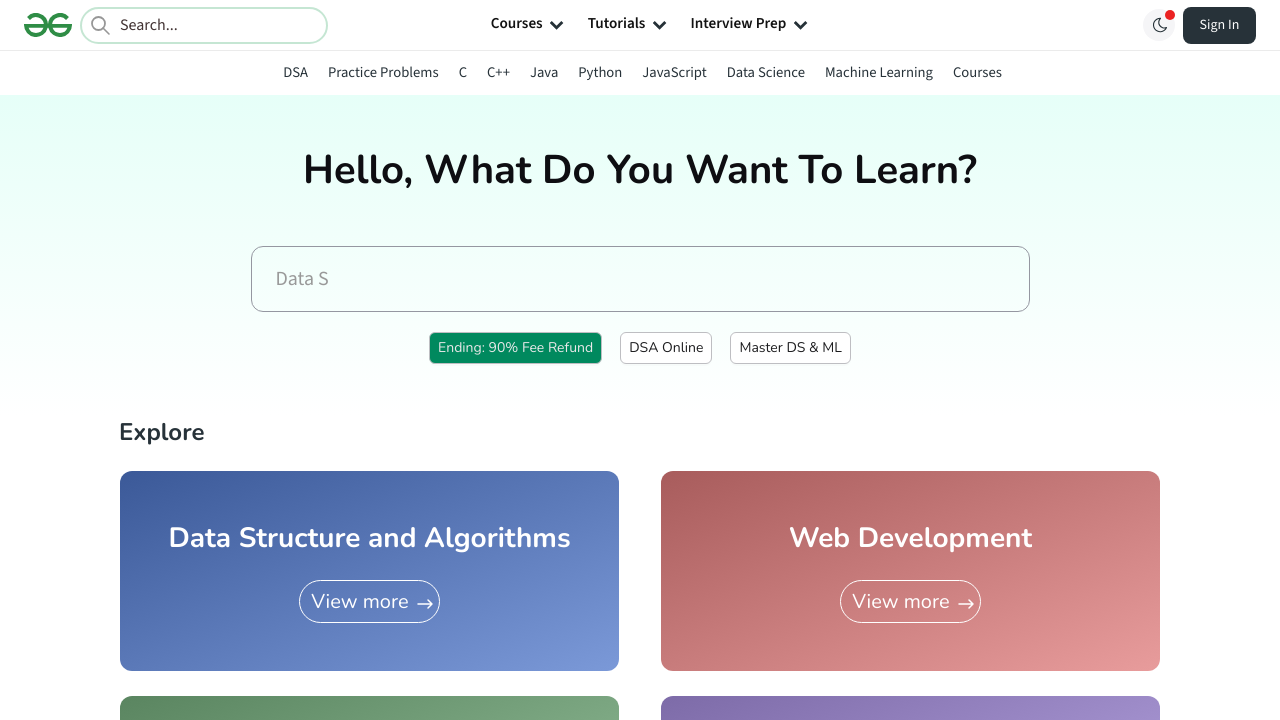

Retrieved page title: GeeksforGeeks | Your All-in-One Learning Portal
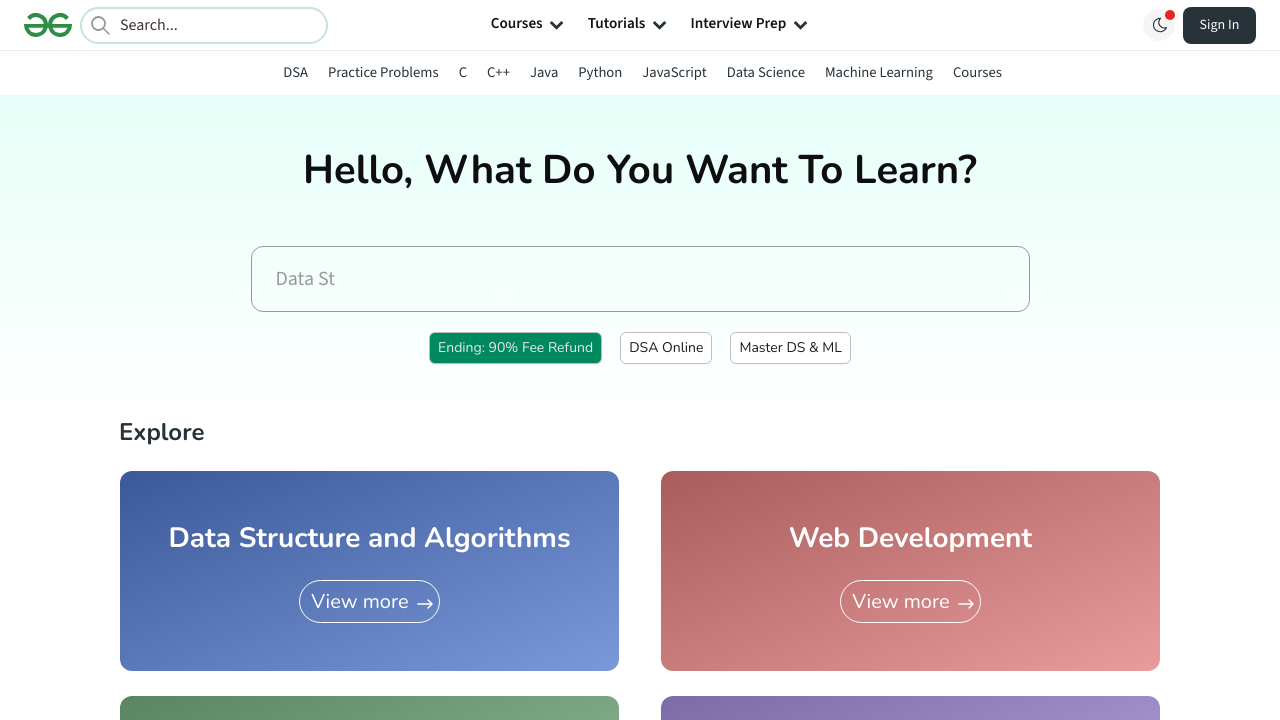

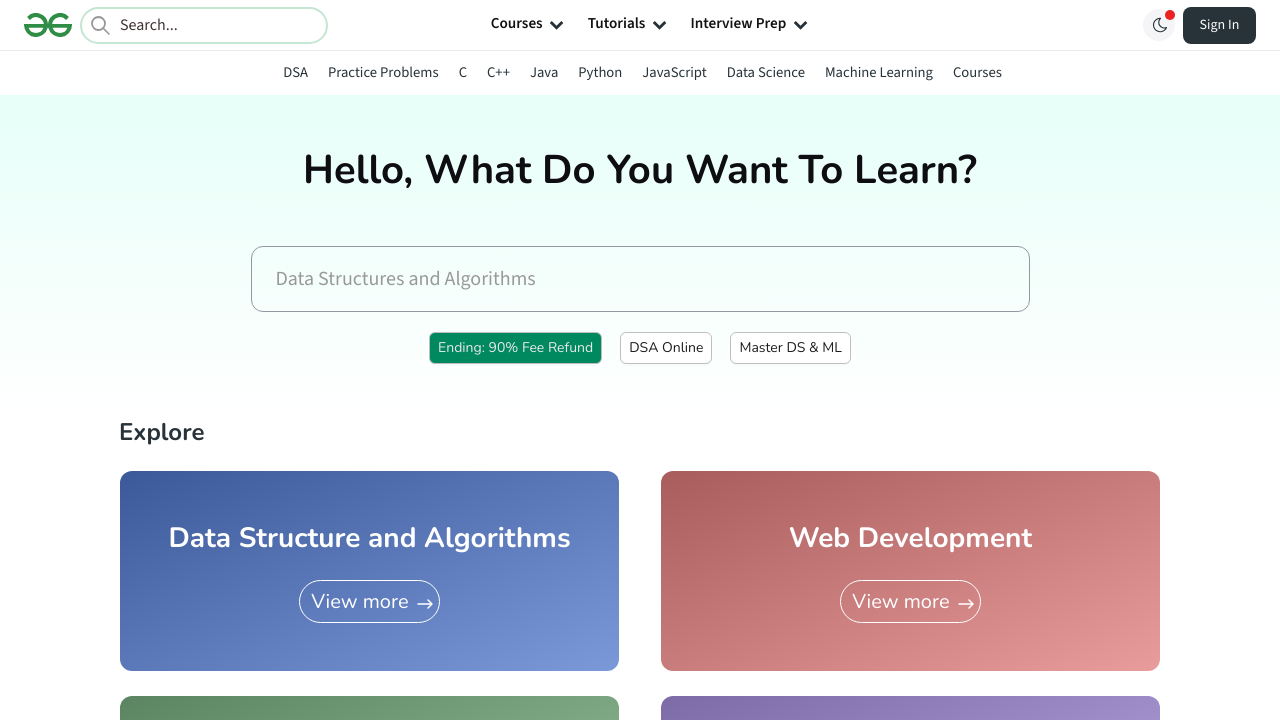